Tests confirm alert handling by clicking on the confirm alert tab, triggering a confirm box, and dismissing the alert

Starting URL: https://demo.automationtesting.in/Alerts.html

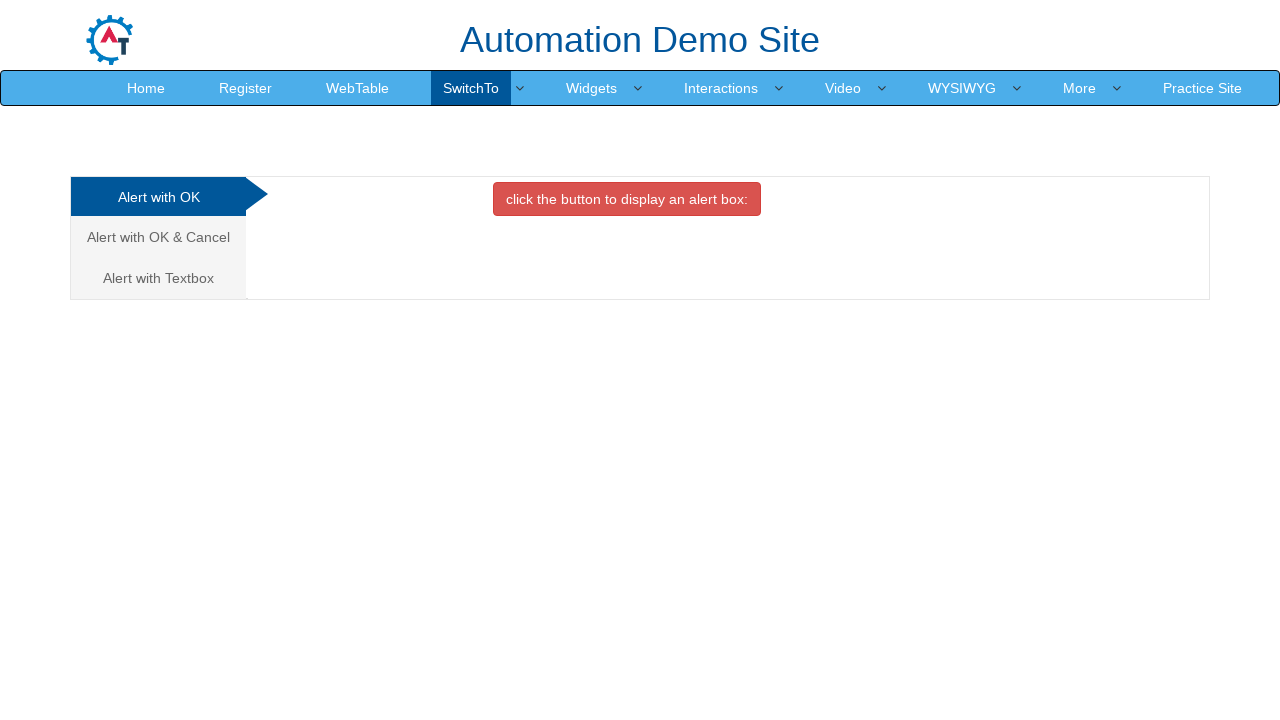

Clicked on the confirm alert tab at (158, 237) on xpath=/html/body/div[1]/div/div/div/div[1]/ul/li[2]/a
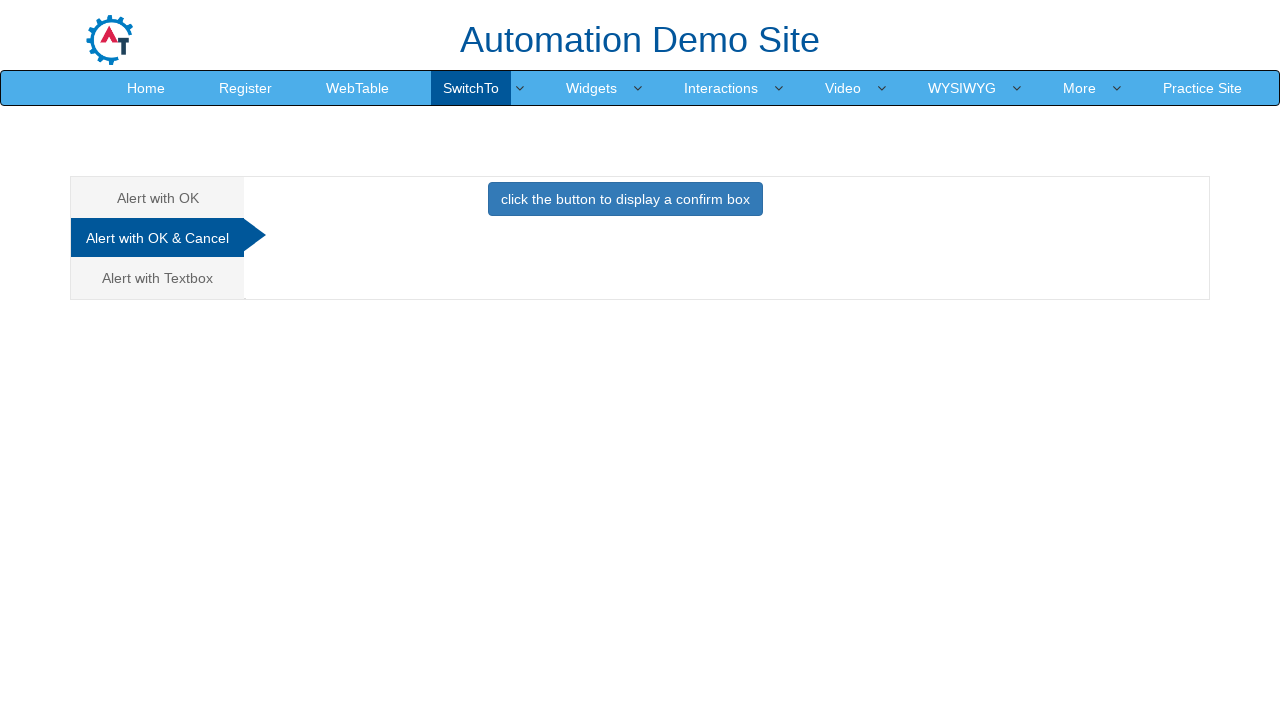

Clicked button to trigger confirm box at (625, 199) on button[onclick='confirmbox()']
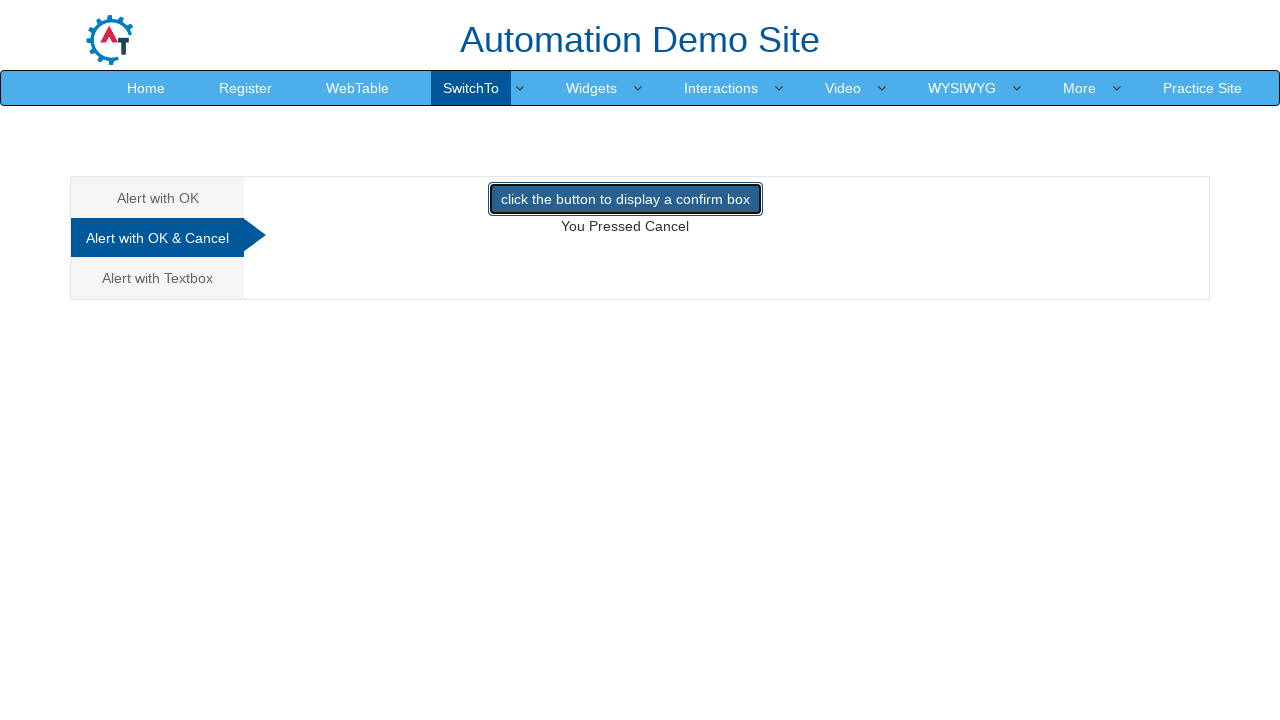

Set up dialog handler to dismiss alerts
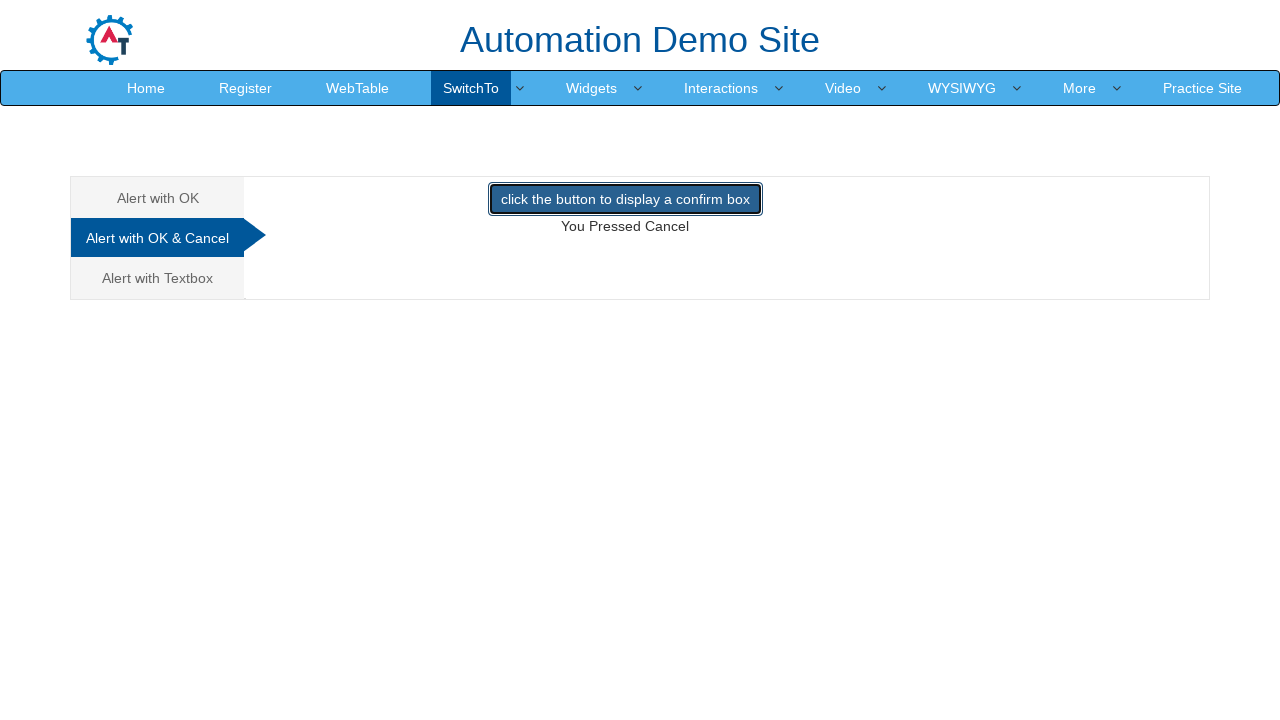

Clicked button again to trigger confirm dialog and dismiss it at (625, 199) on button[onclick='confirmbox()']
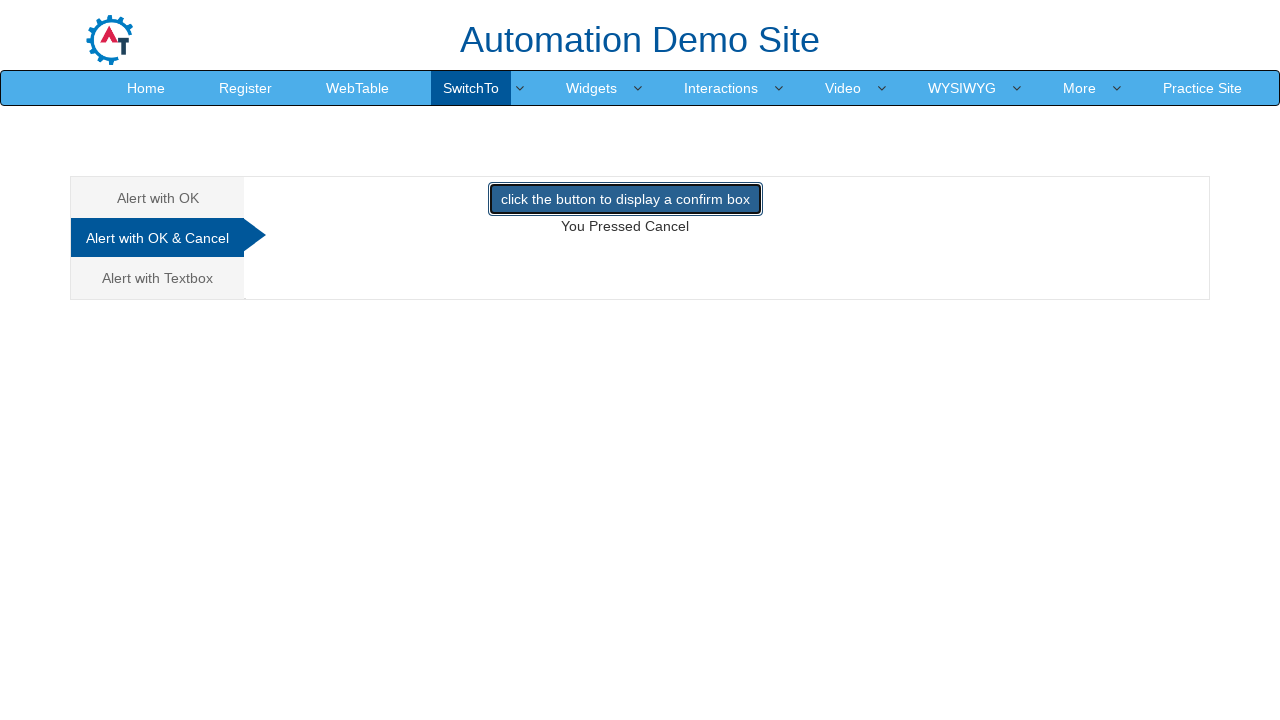

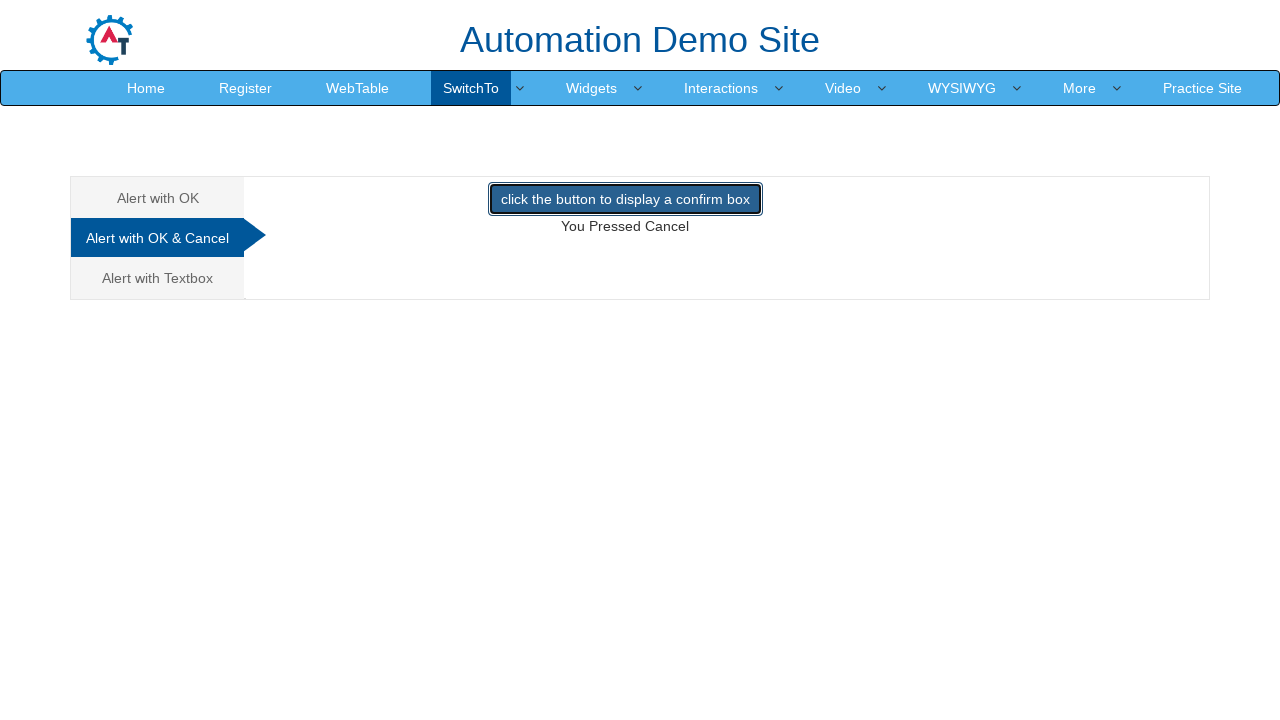